Tests dynamic loading where an element is created after clicking start, verifying text appears

Starting URL: https://the-internet.herokuapp.com/dynamic_loading/2

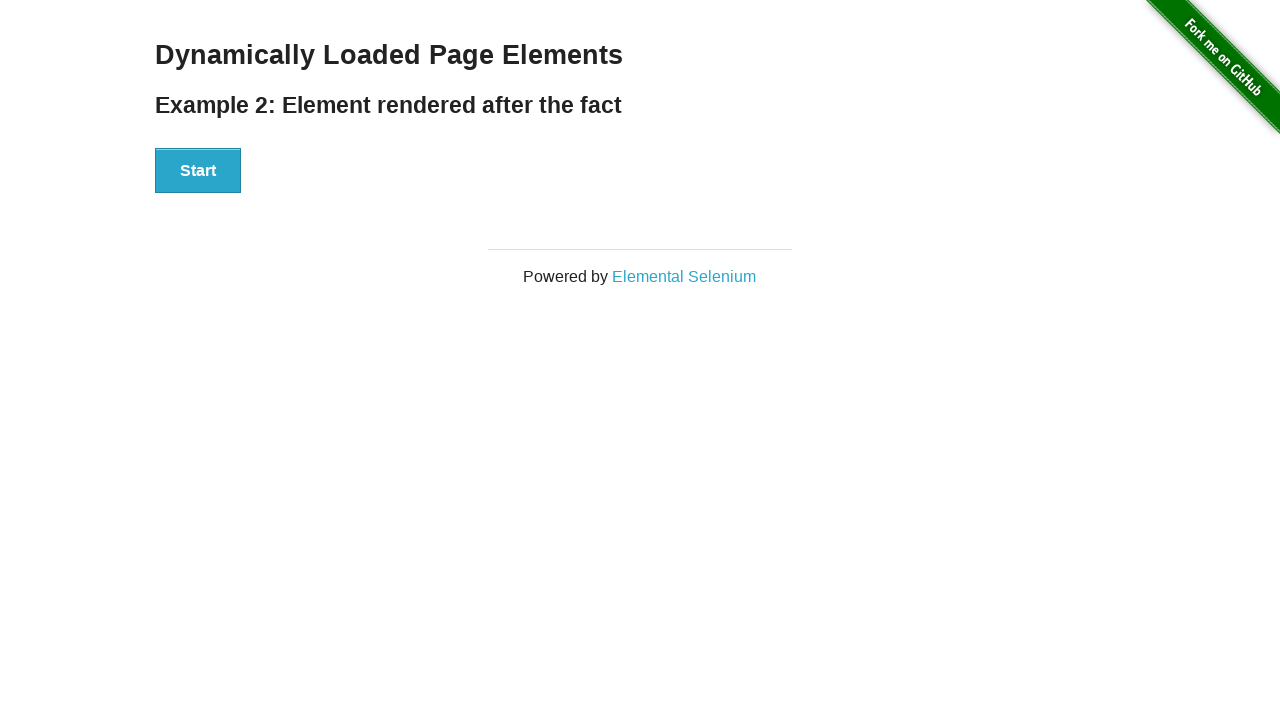

Clicked Start button to trigger dynamic element creation at (198, 171) on xpath=//div[@id='start']/button[.='Start']
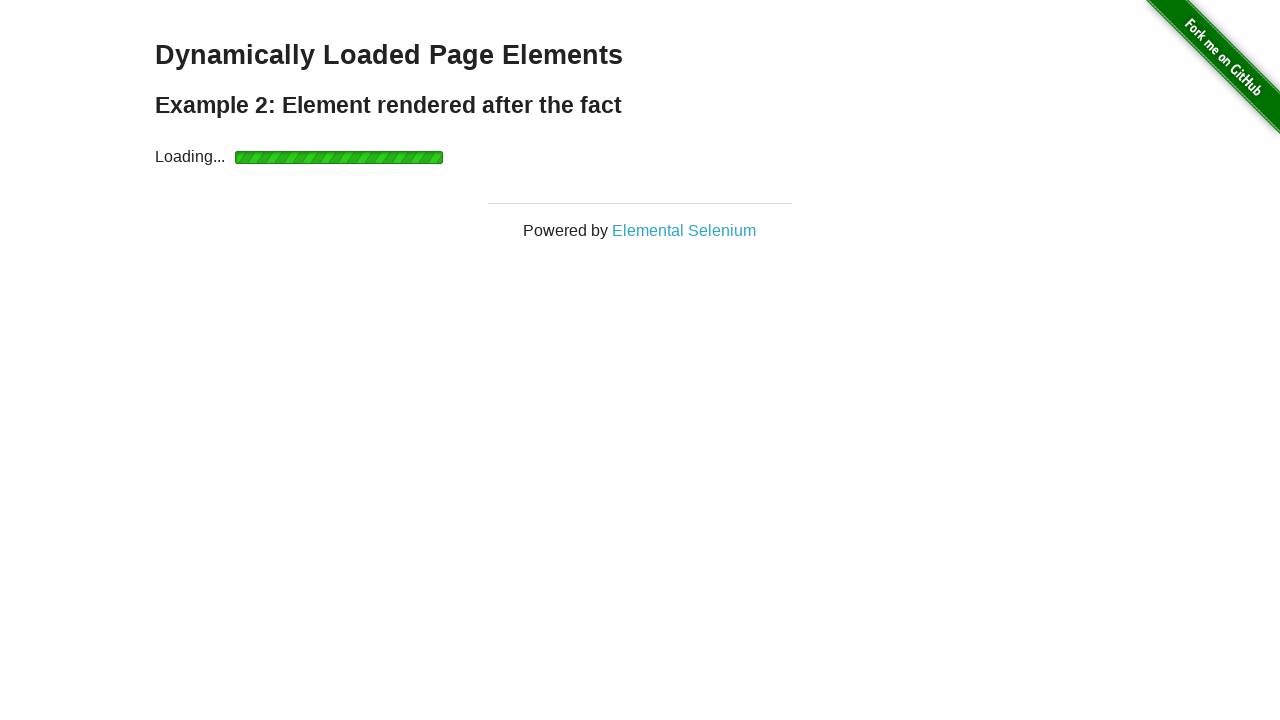

Waited for dynamically created element with 'Hello World!' text to appear
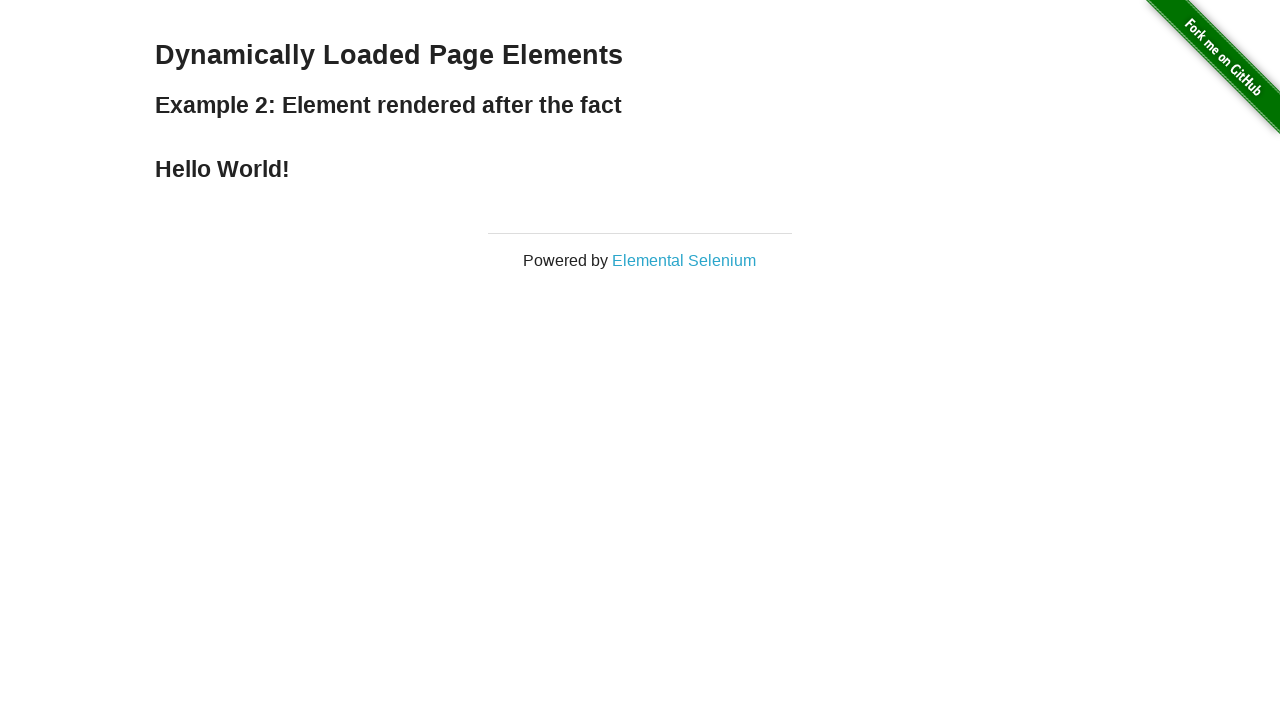

Verified 'Hello World!' text is present in the dynamically created element
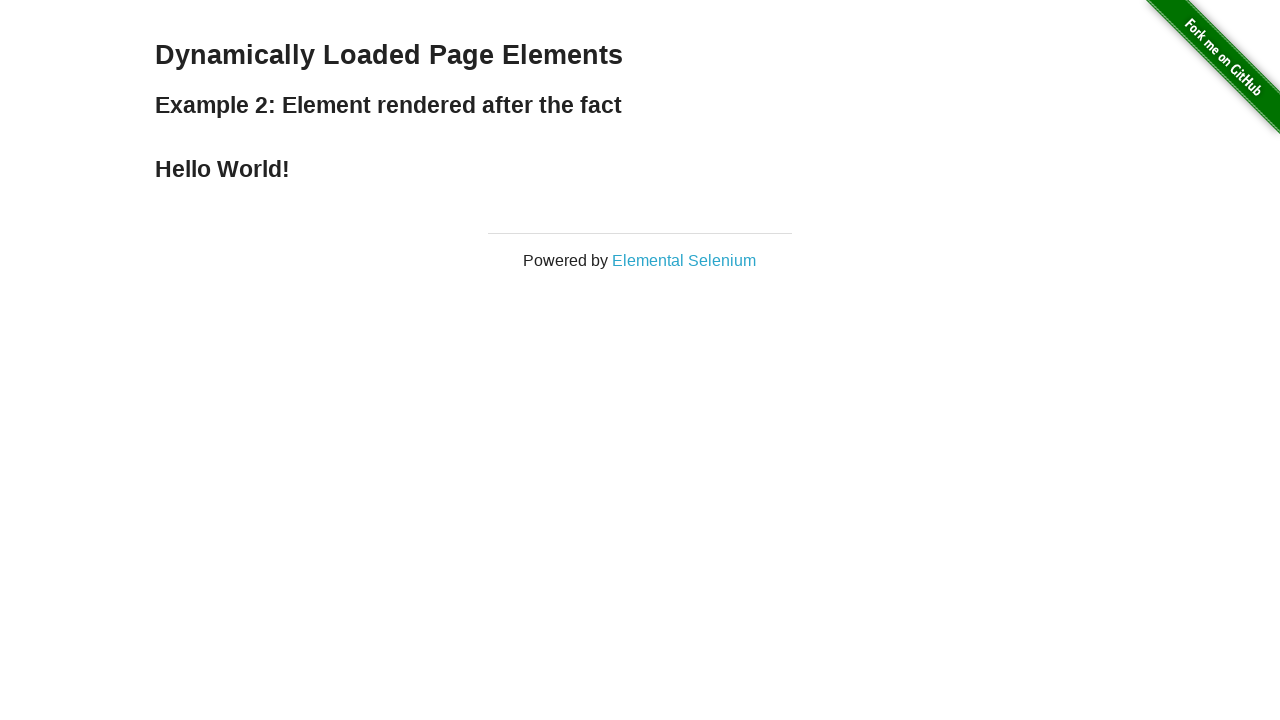

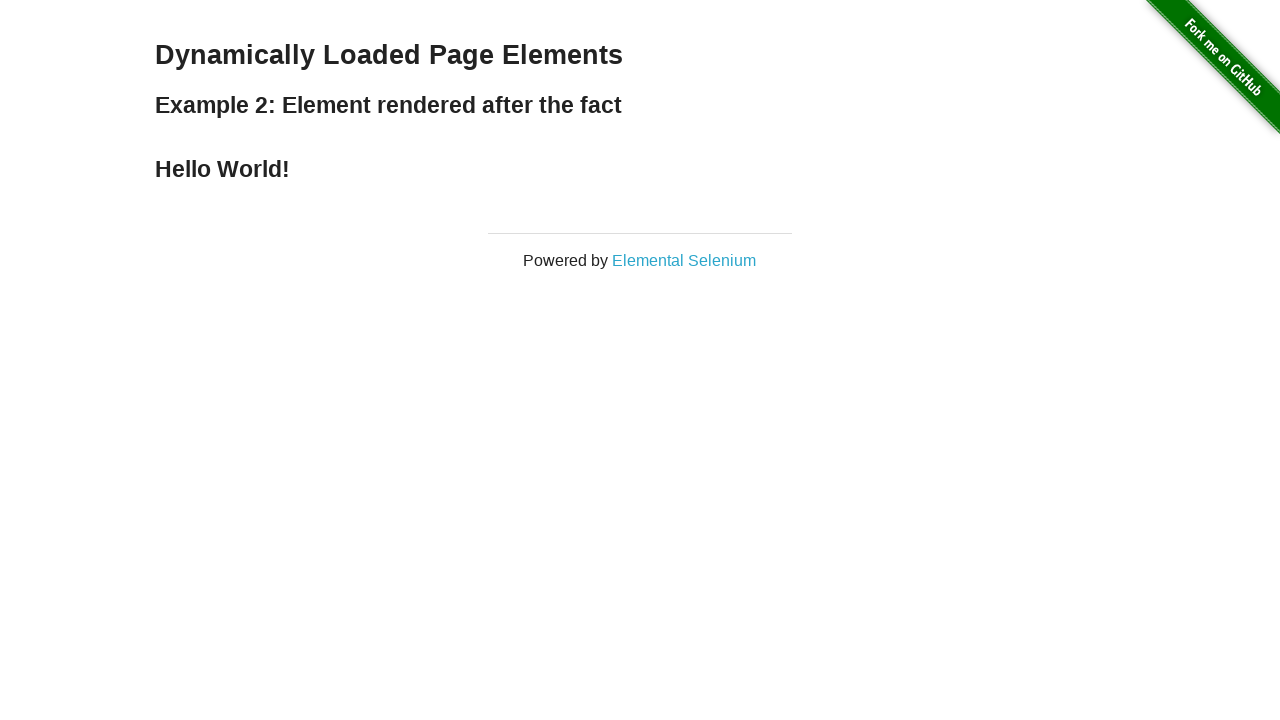